Navigates to Purplle.com (a beauty products website) and verifies the page loads successfully

Starting URL: https://www.purplle.com

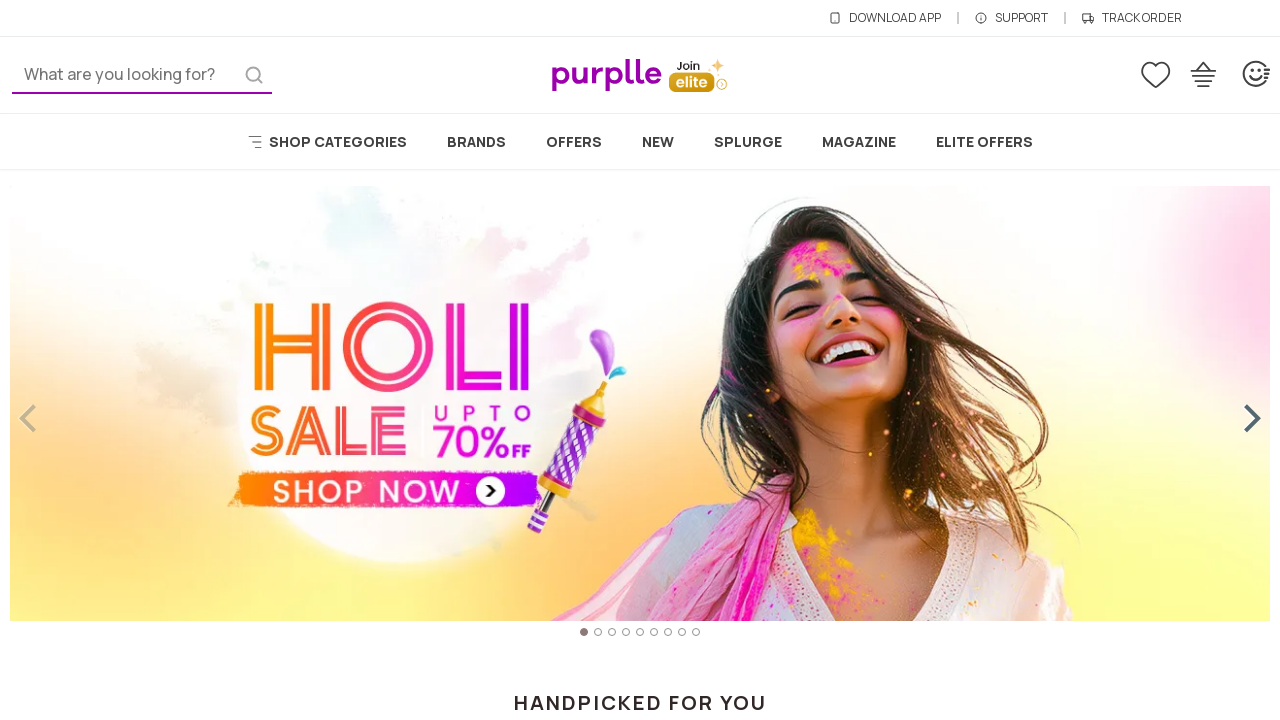

Waited for page DOM to fully load
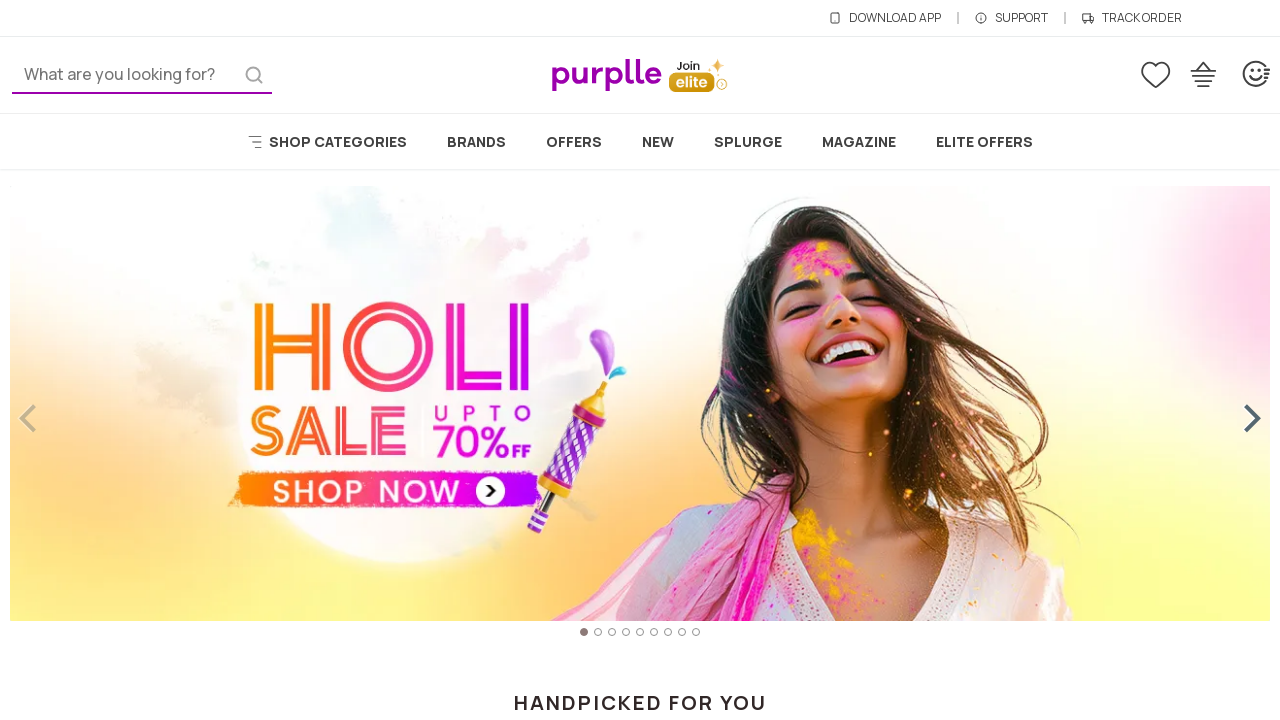

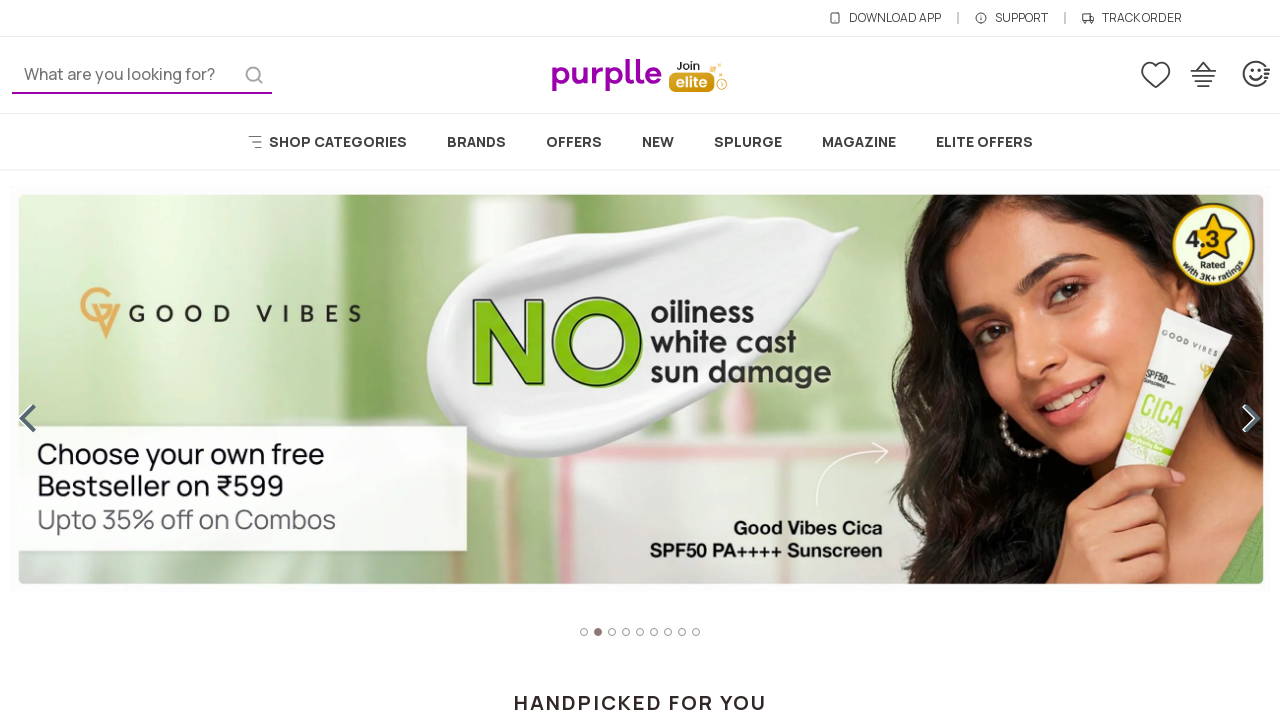